Tests right-click functionality on a button element using context click action

Starting URL: https://demoqa.com/buttons

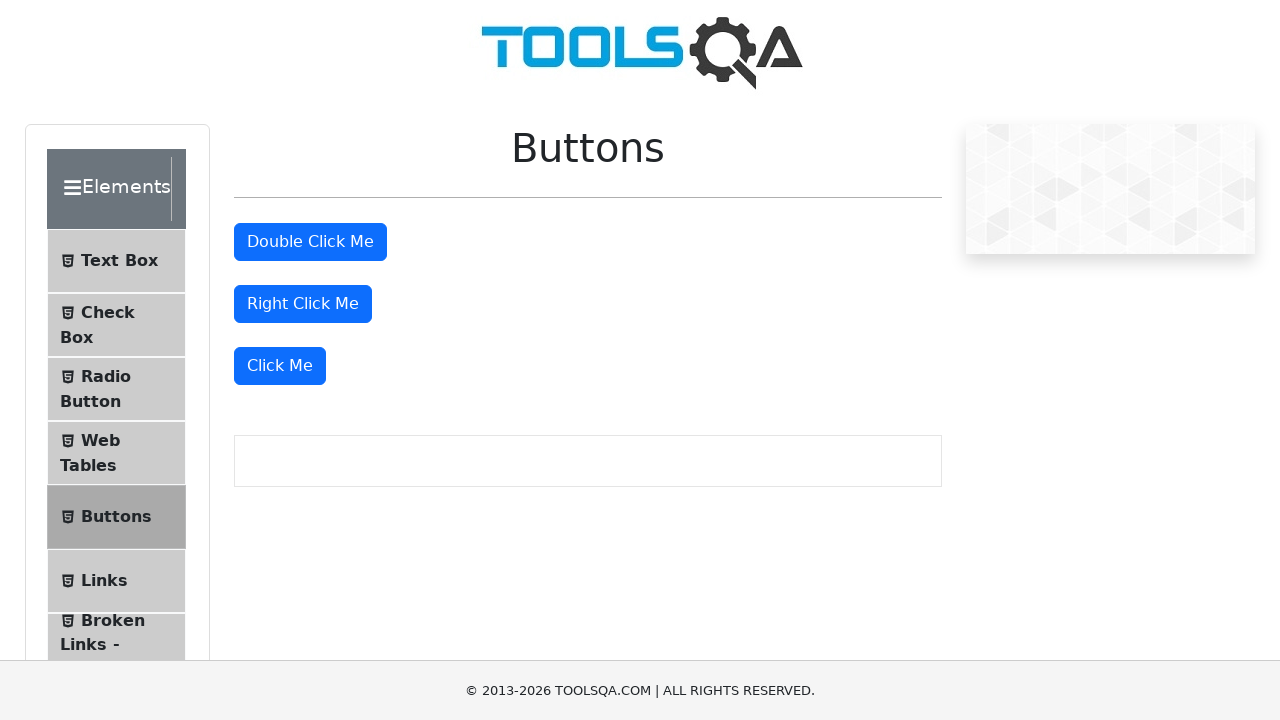

Right-clicked on the right-click button element at (303, 304) on //*[@id="rightClickBtn"]
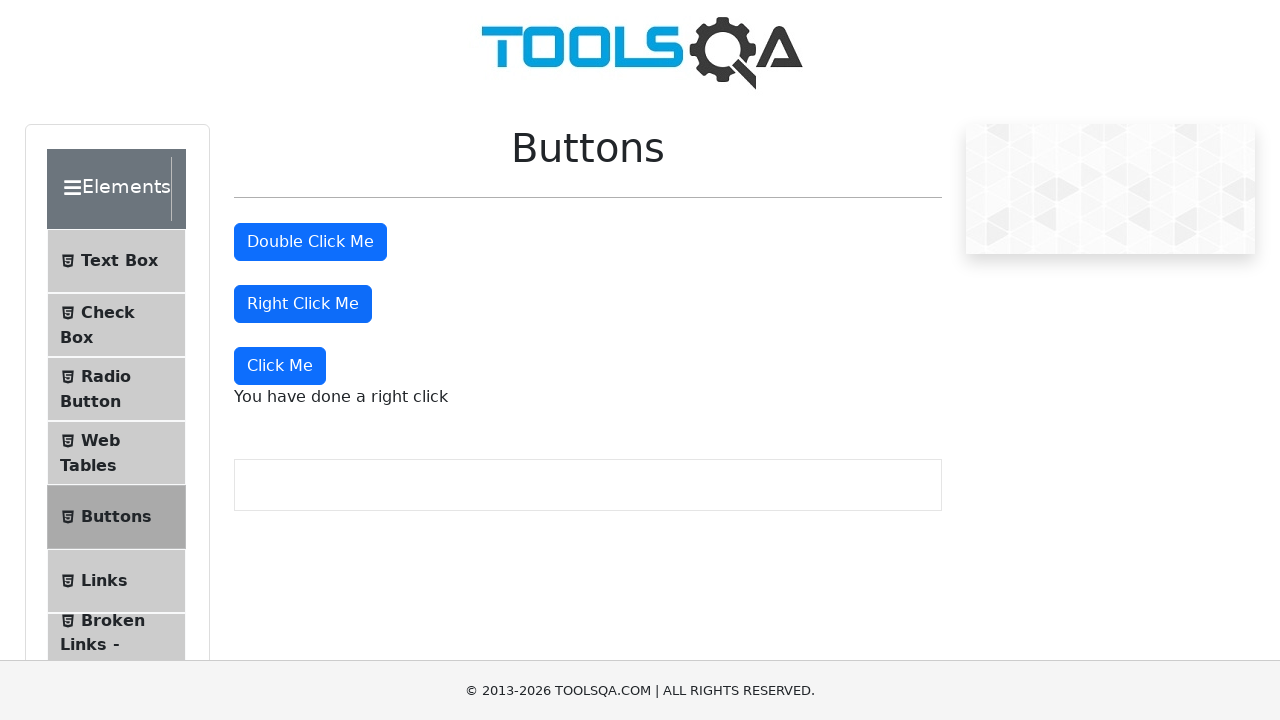

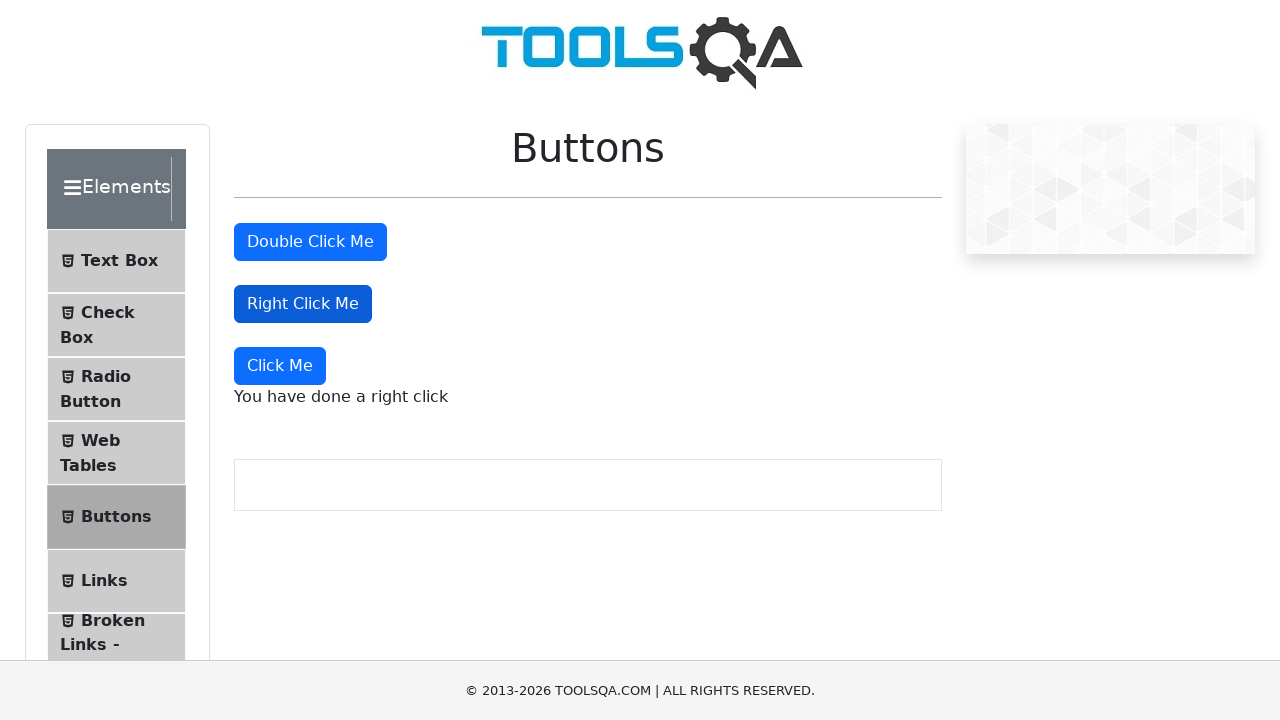